Tests slider interaction by moving to a specific position on the slider element and clicking it

Starting URL: https://demoqa.com/slider/

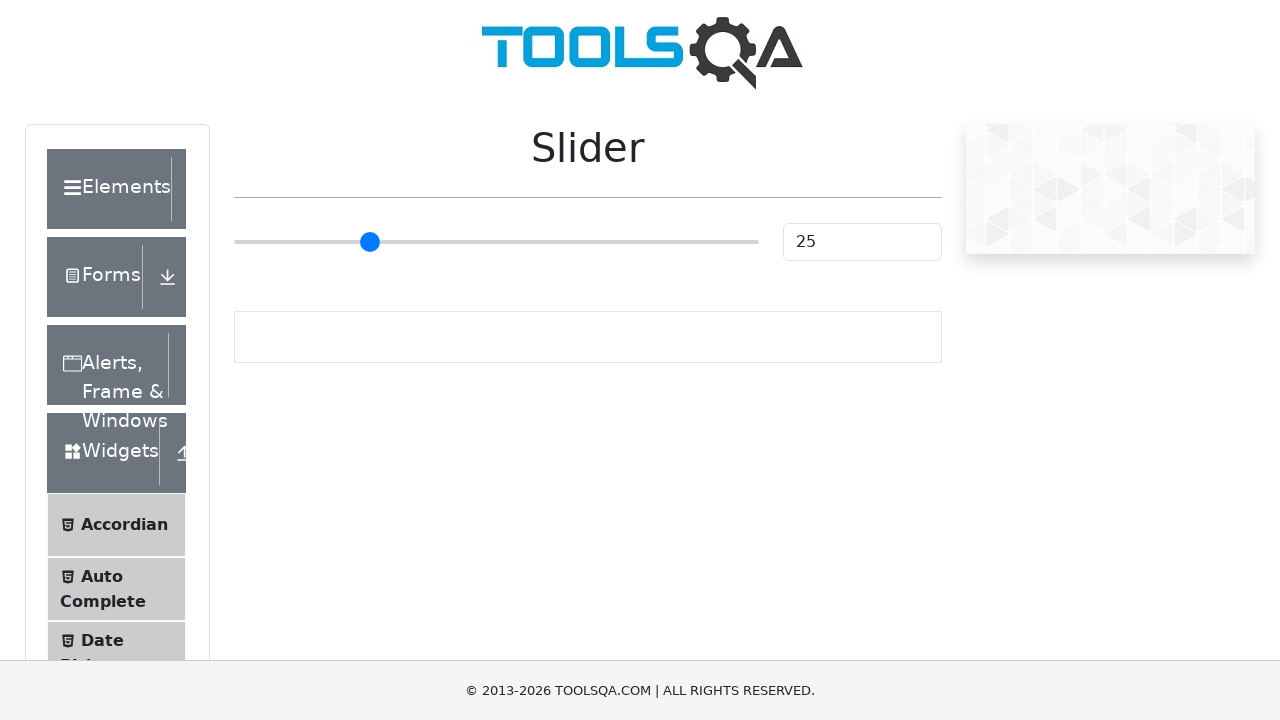

Located slider container element
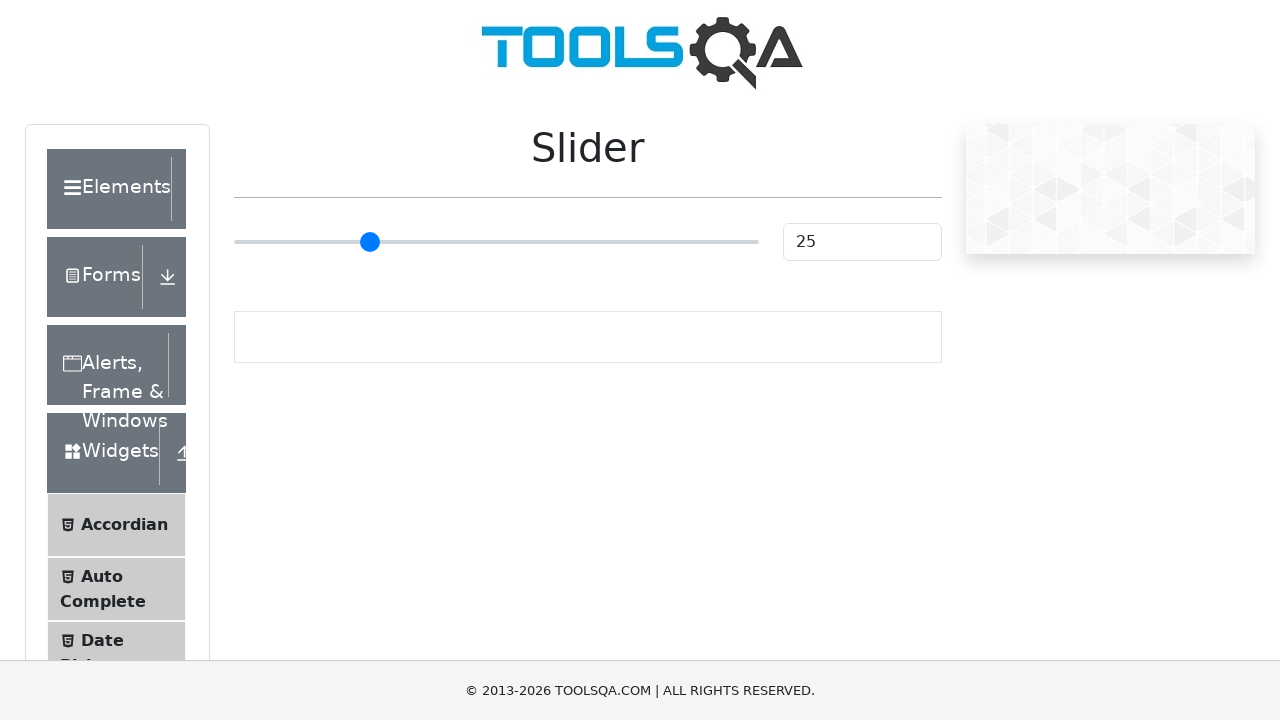

Hovered over slider at position 50px from left edge at (272, 223) on #sliderContainer
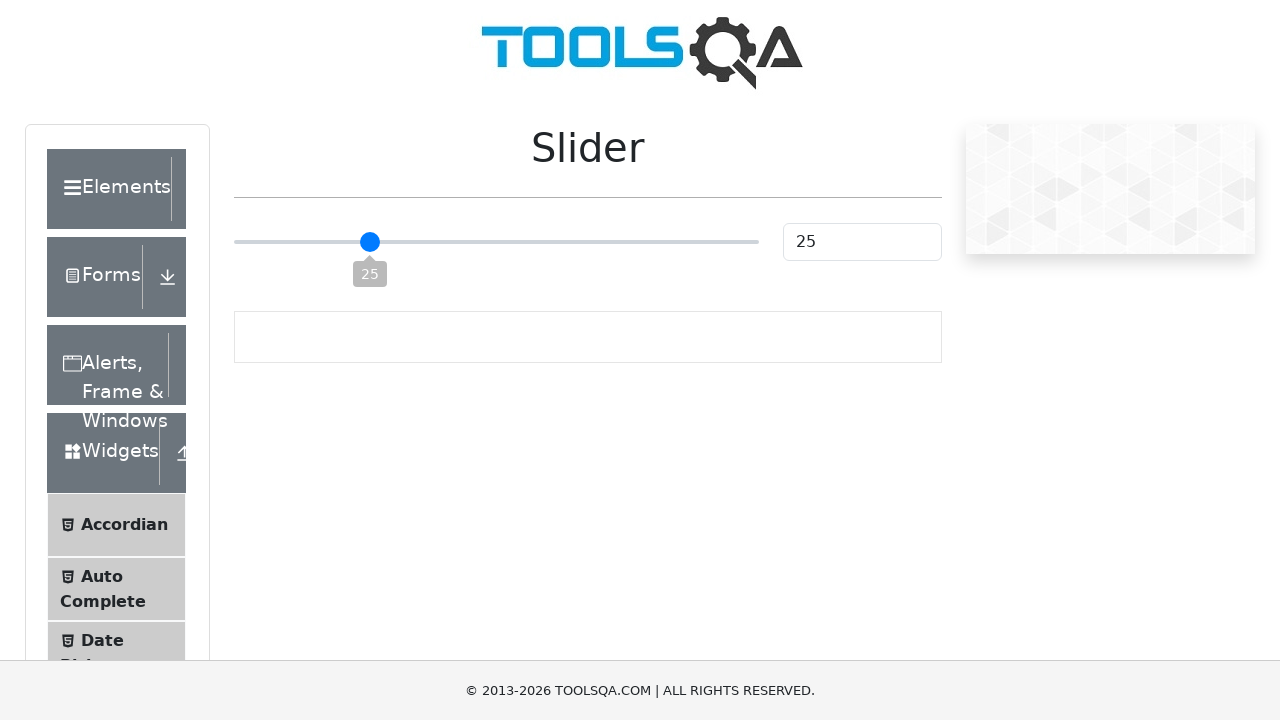

Clicked slider at hovering position at (588, 242) on #sliderContainer
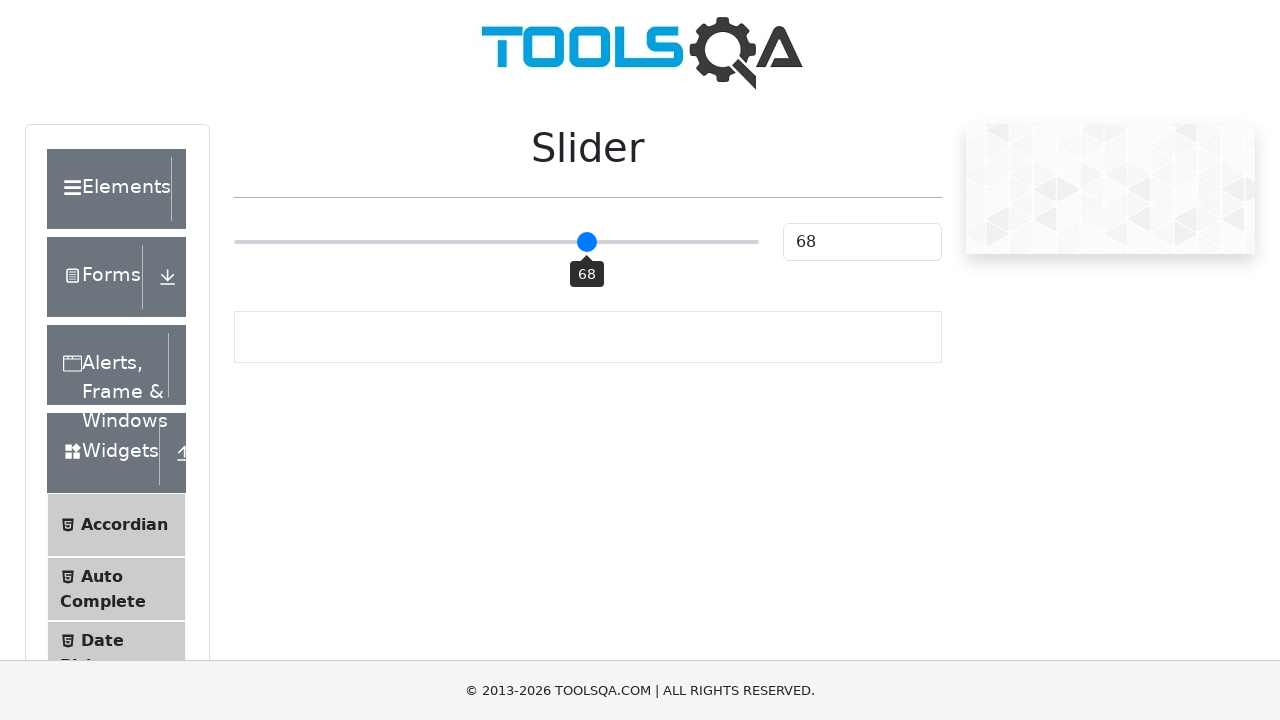

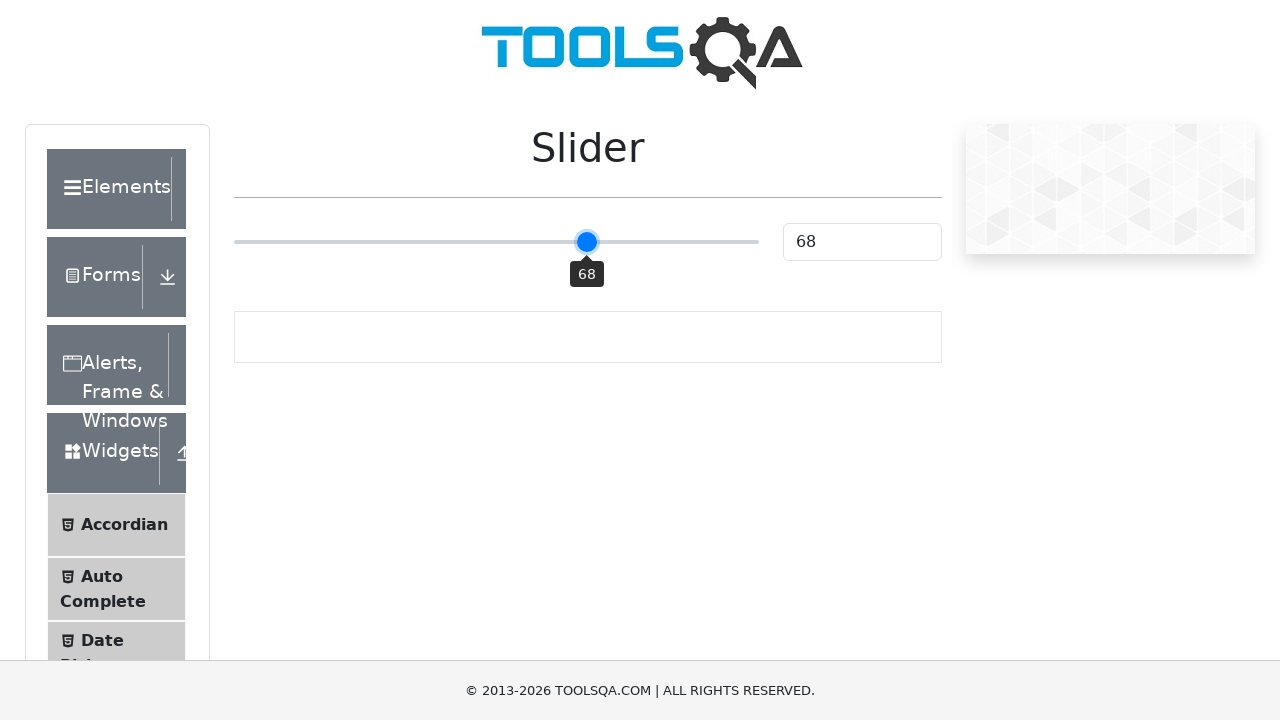